Tests drag and drop functionality by dragging an element with id 'drag2' and dropping it into a container with id 'div2'

Starting URL: https://grotechminds.com/drag-and-drop/

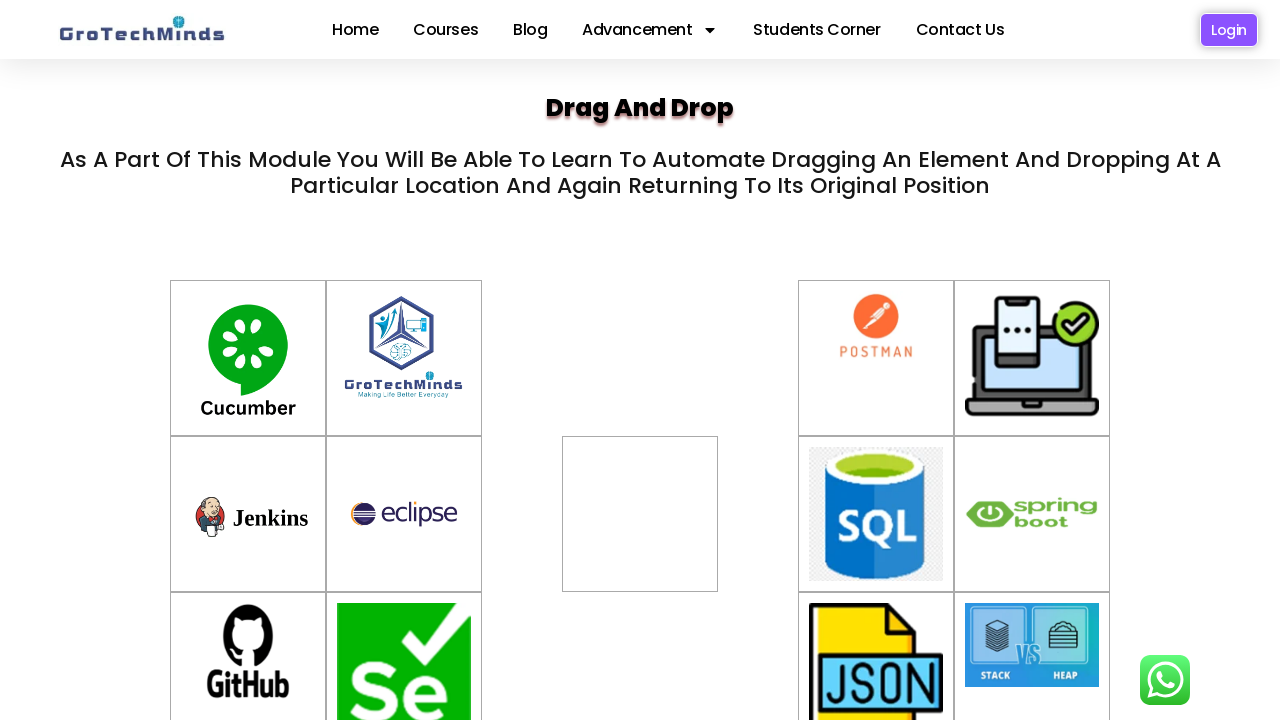

Located draggable element with id 'drag2'
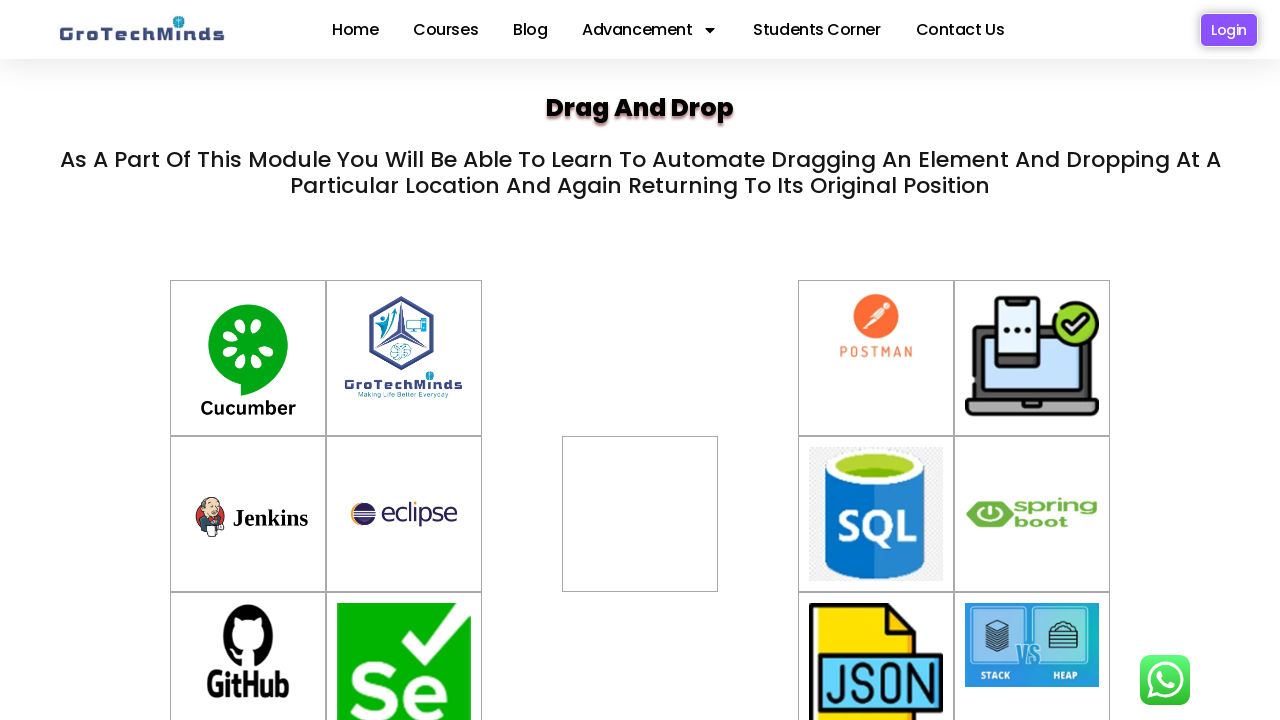

Located drop target container with id 'div2'
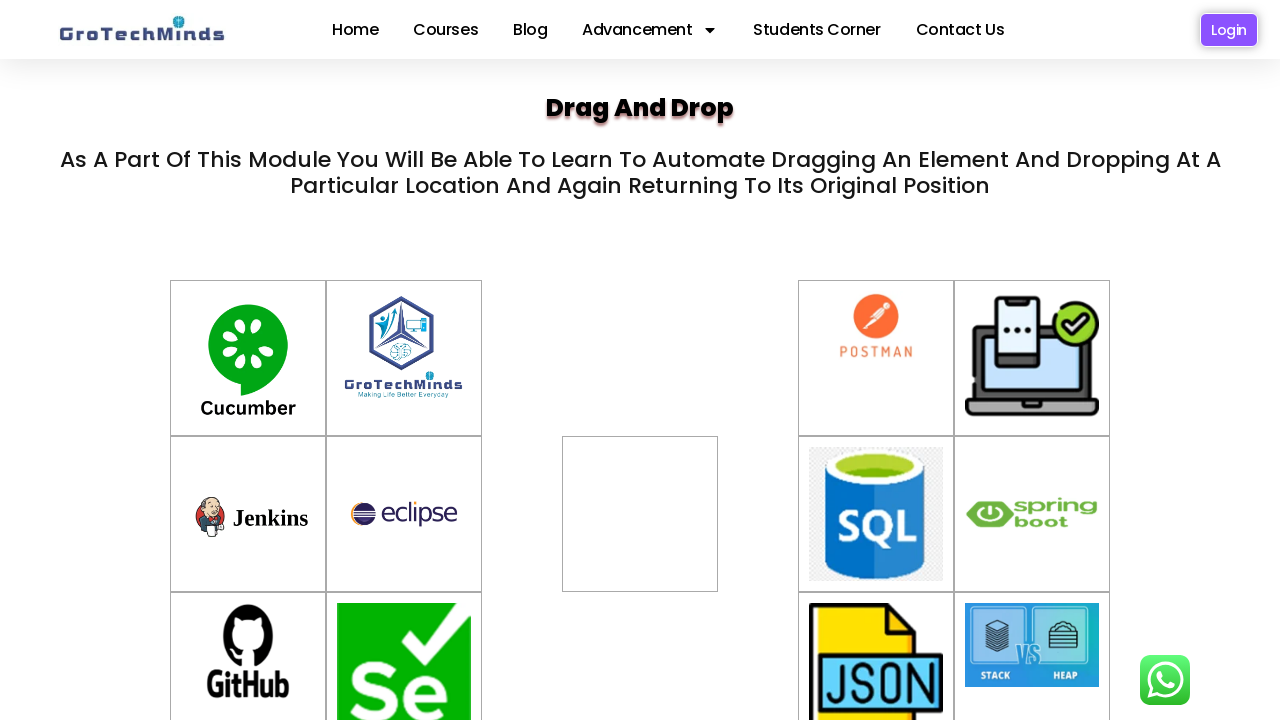

Dragged element 'drag2' and dropped it into container 'div2' at (640, 514)
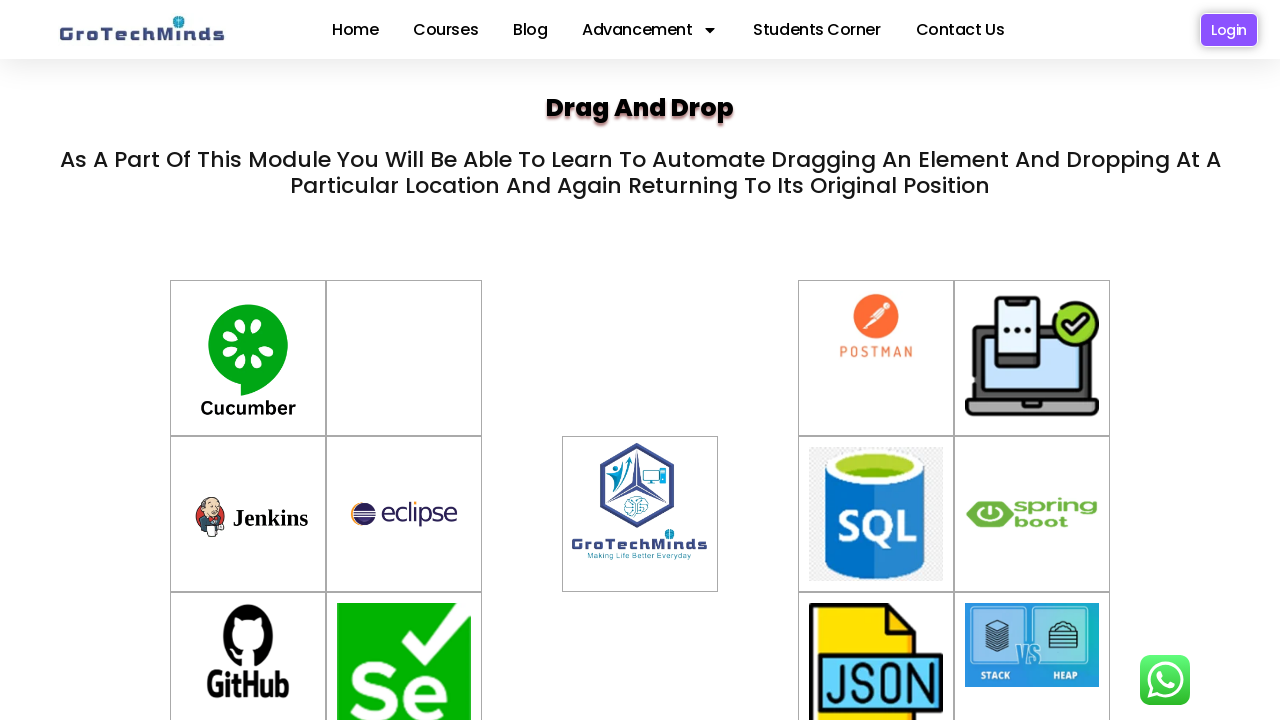

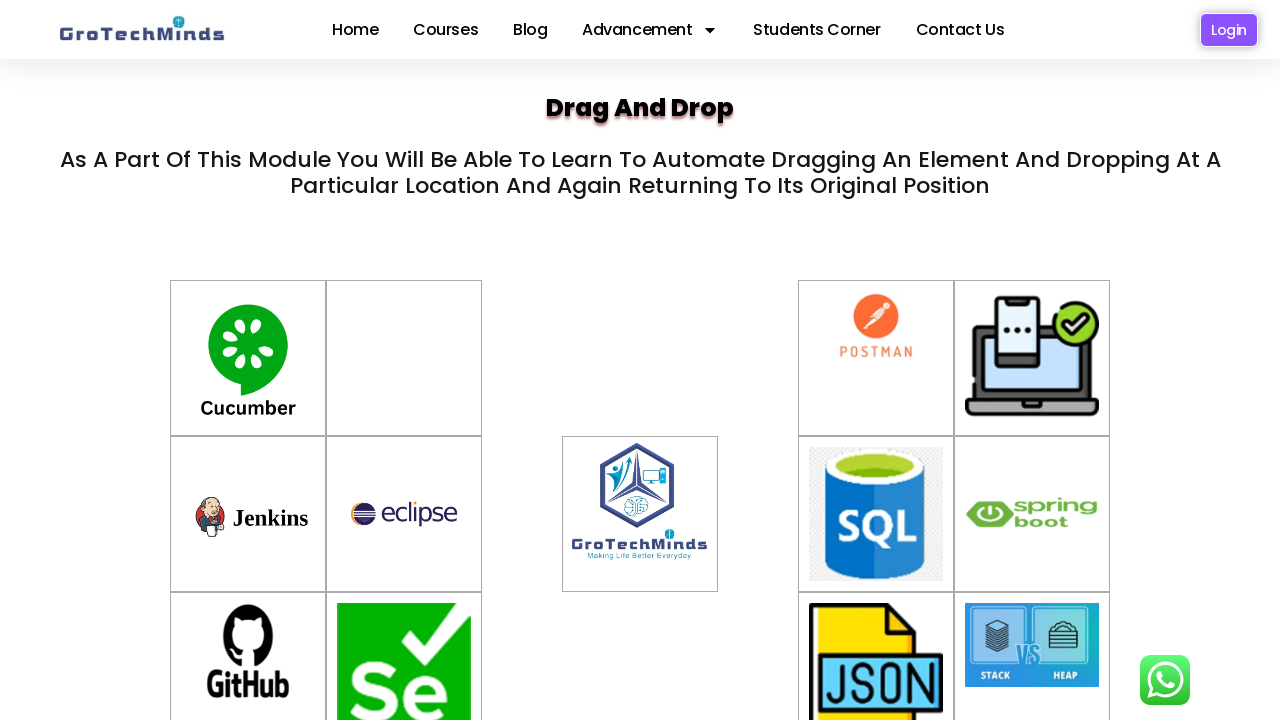